Tests form authentication by logging in with valid credentials and verifying the secure URL

Starting URL: https://the-internet.herokuapp.com/

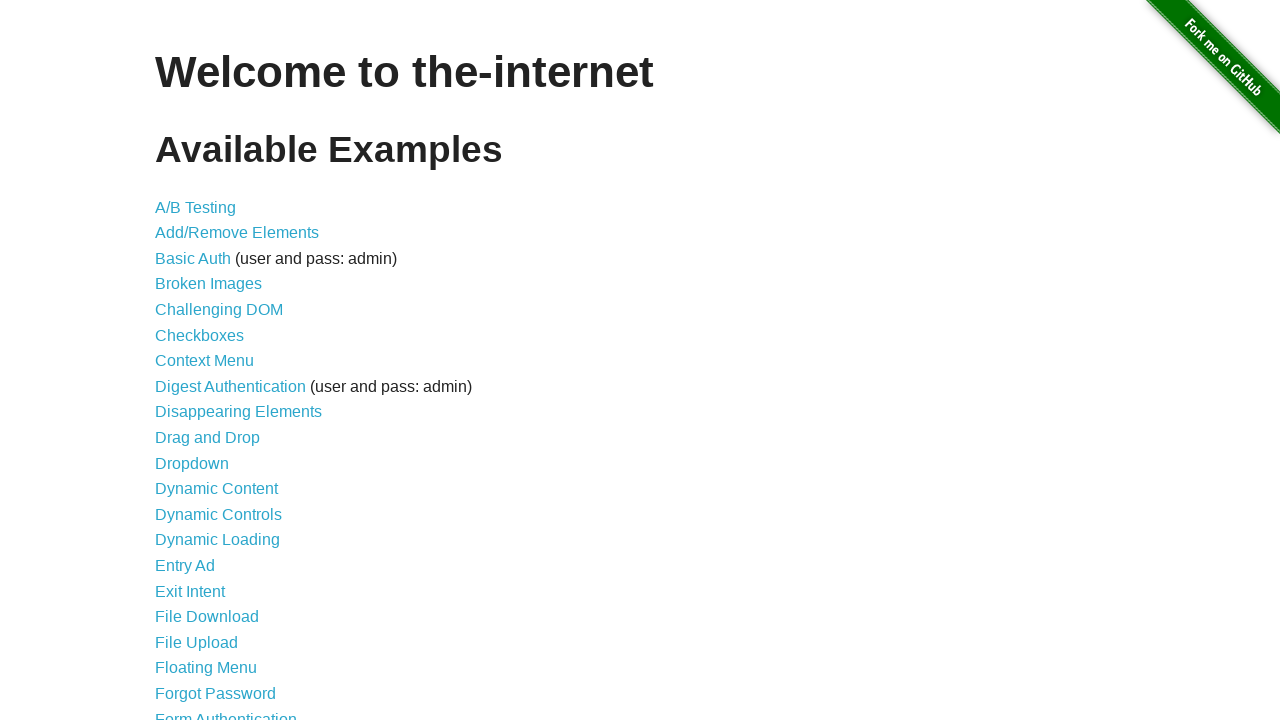

Clicked on Form Authentication link at (226, 712) on text="Form Authentication"
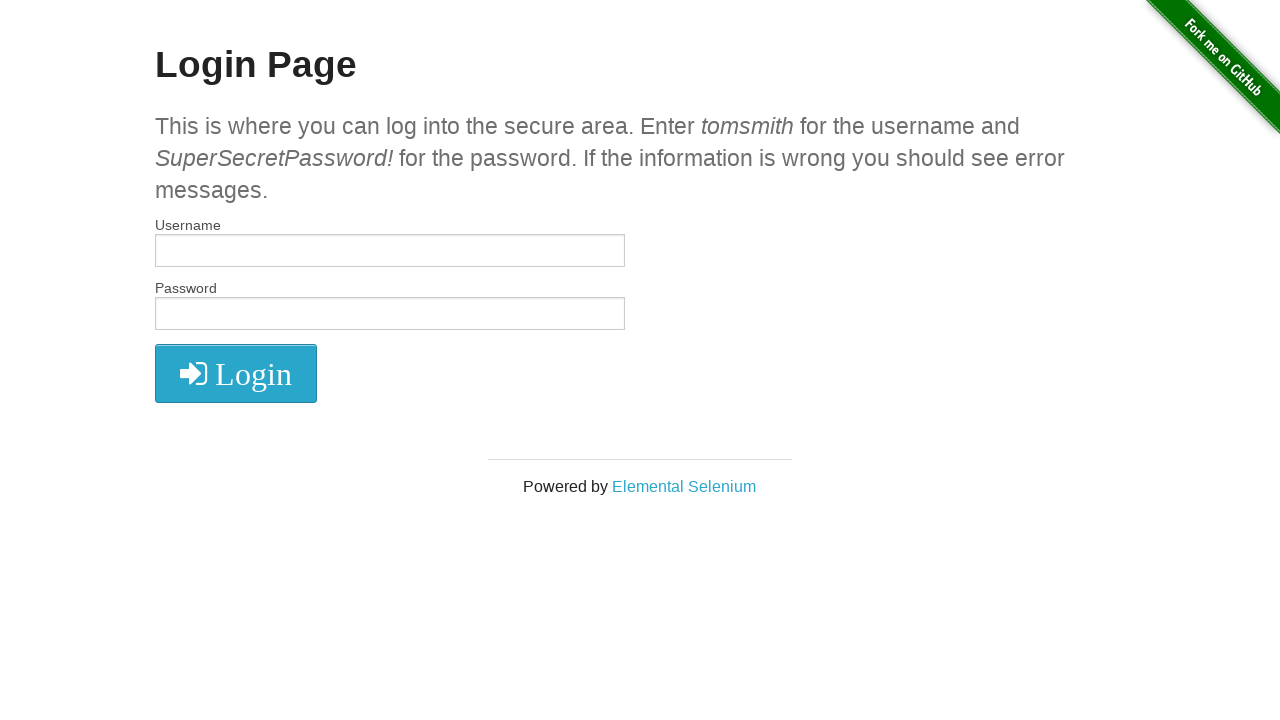

Filled username field with 'tomsmith' on #username
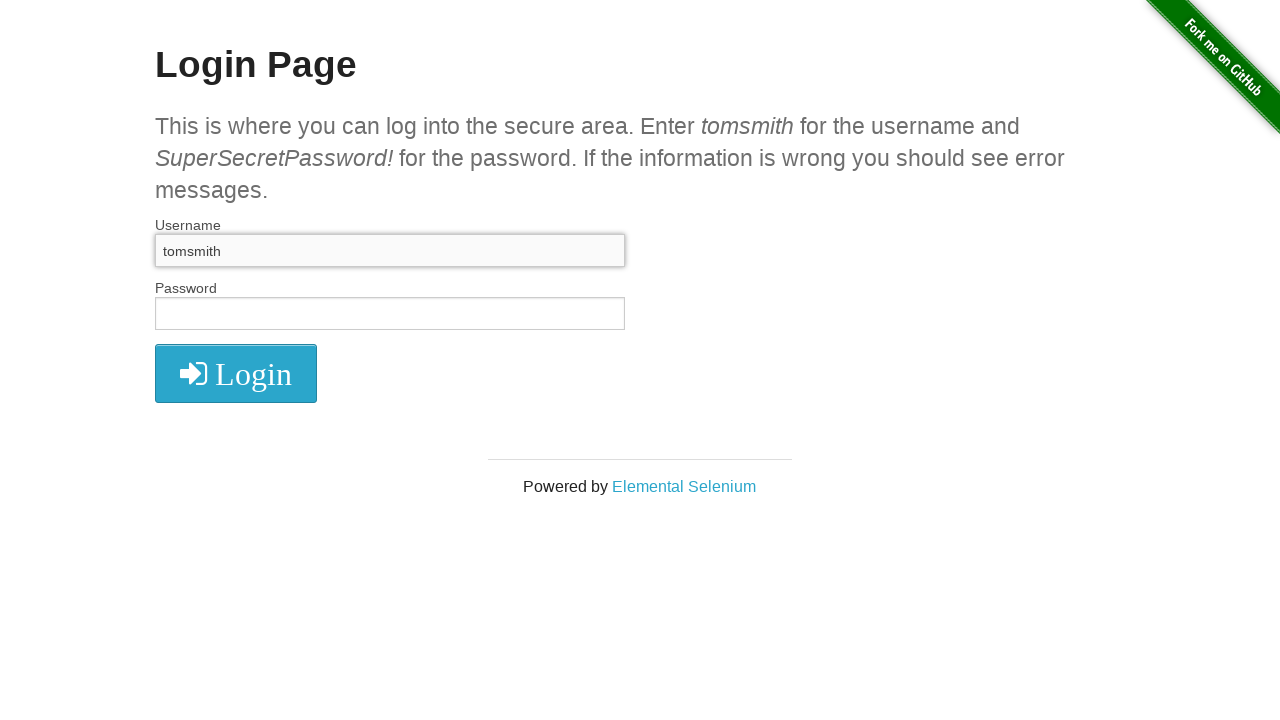

Filled password field with 'SuperSecretPassword!' on #password
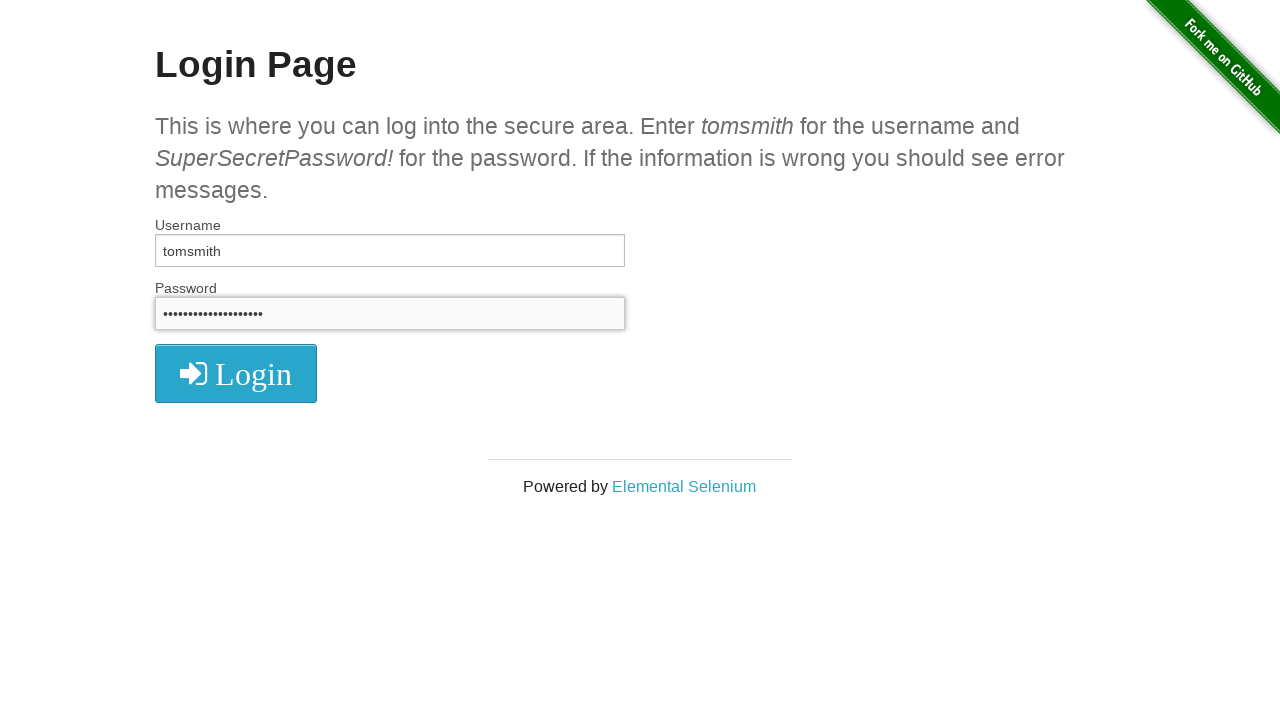

Clicked login button at (236, 374) on xpath=//i[@class='fa fa-2x fa-sign-in']
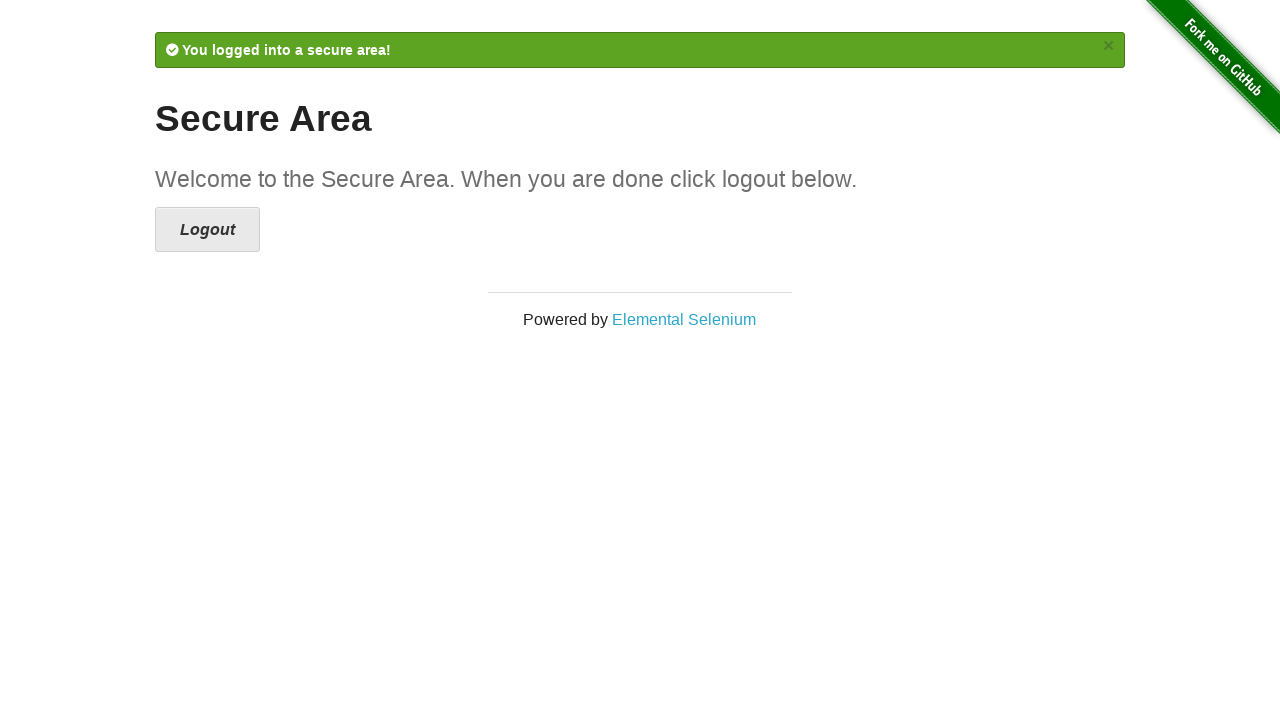

Retrieved current URL after login
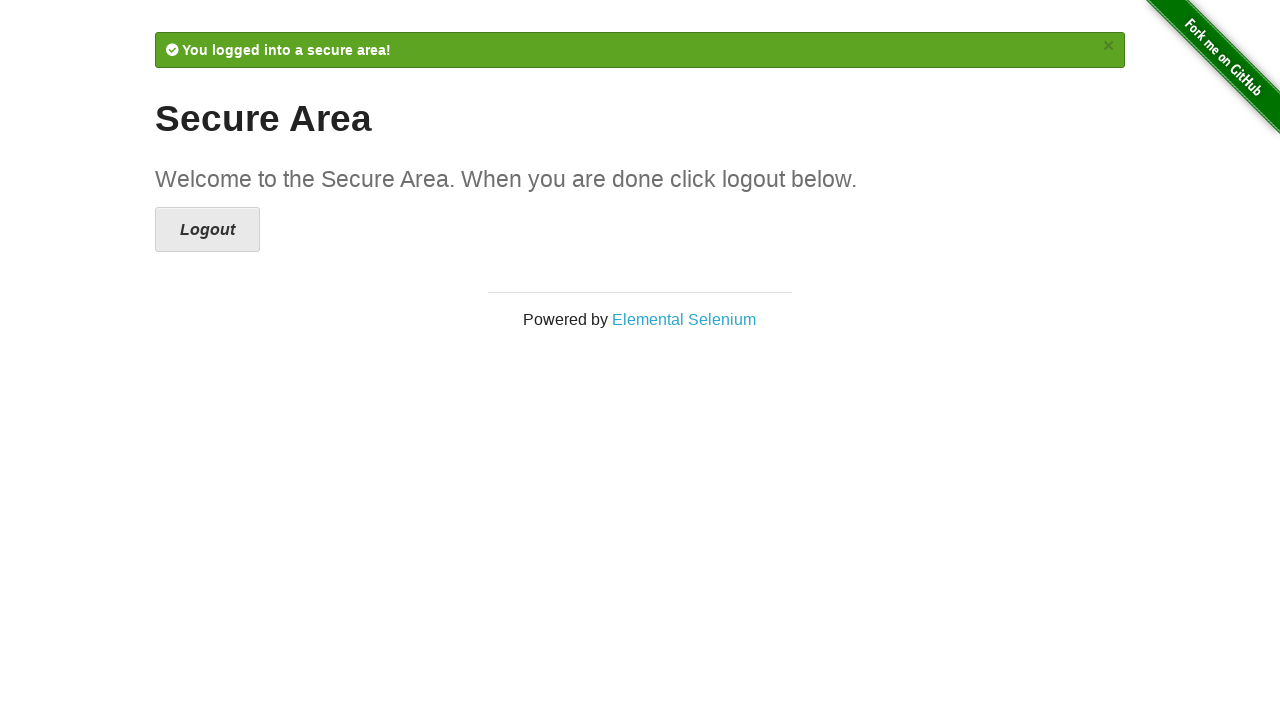

Verified that URL contains 'secure'
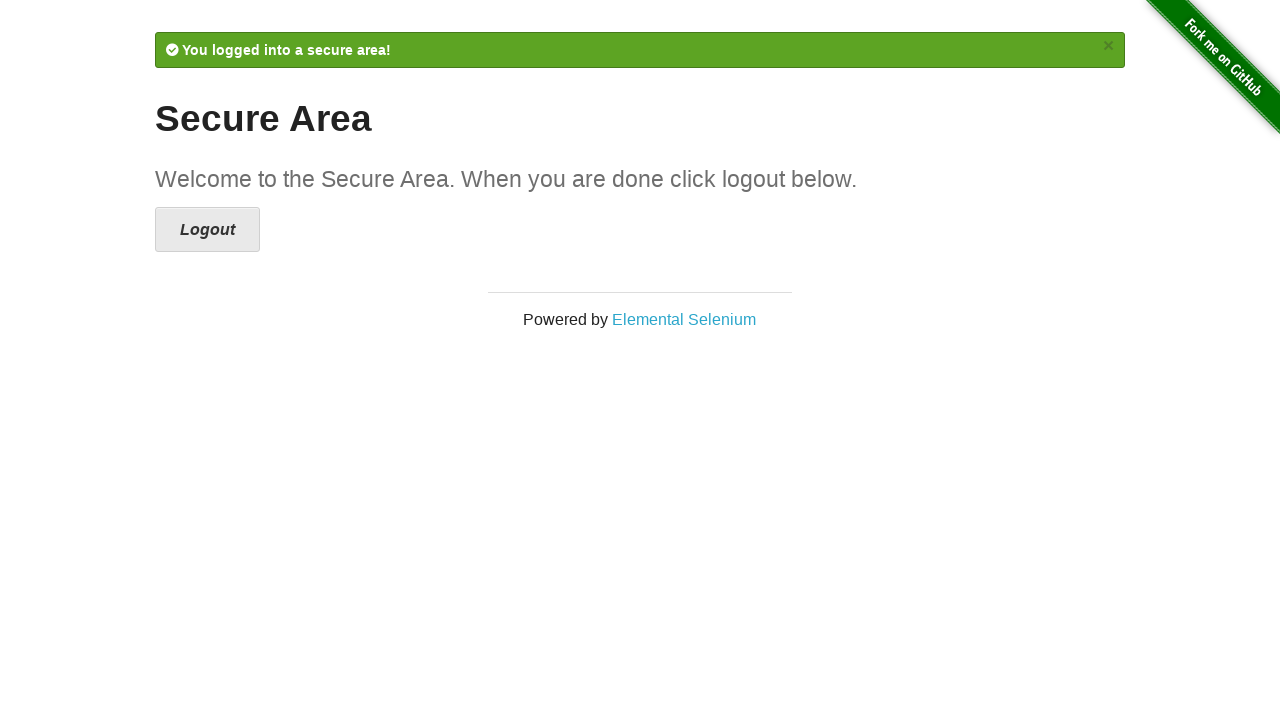

Located success message element
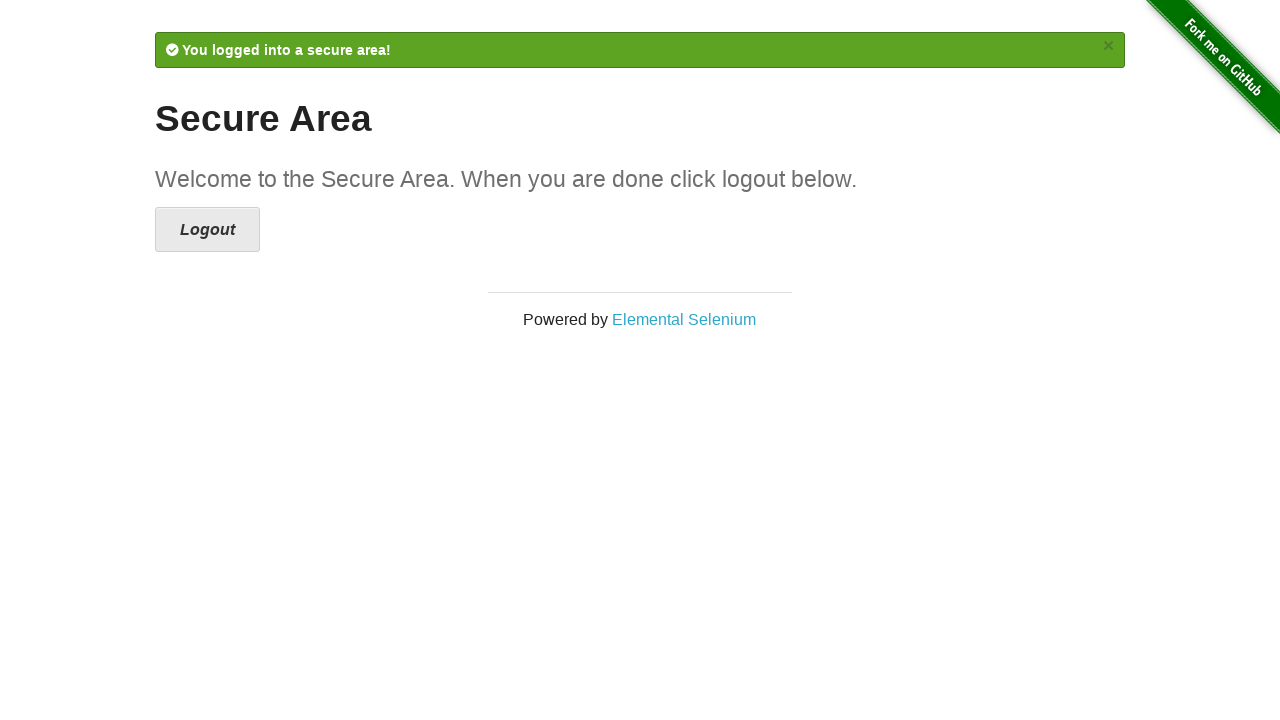

Verified that success message is visible
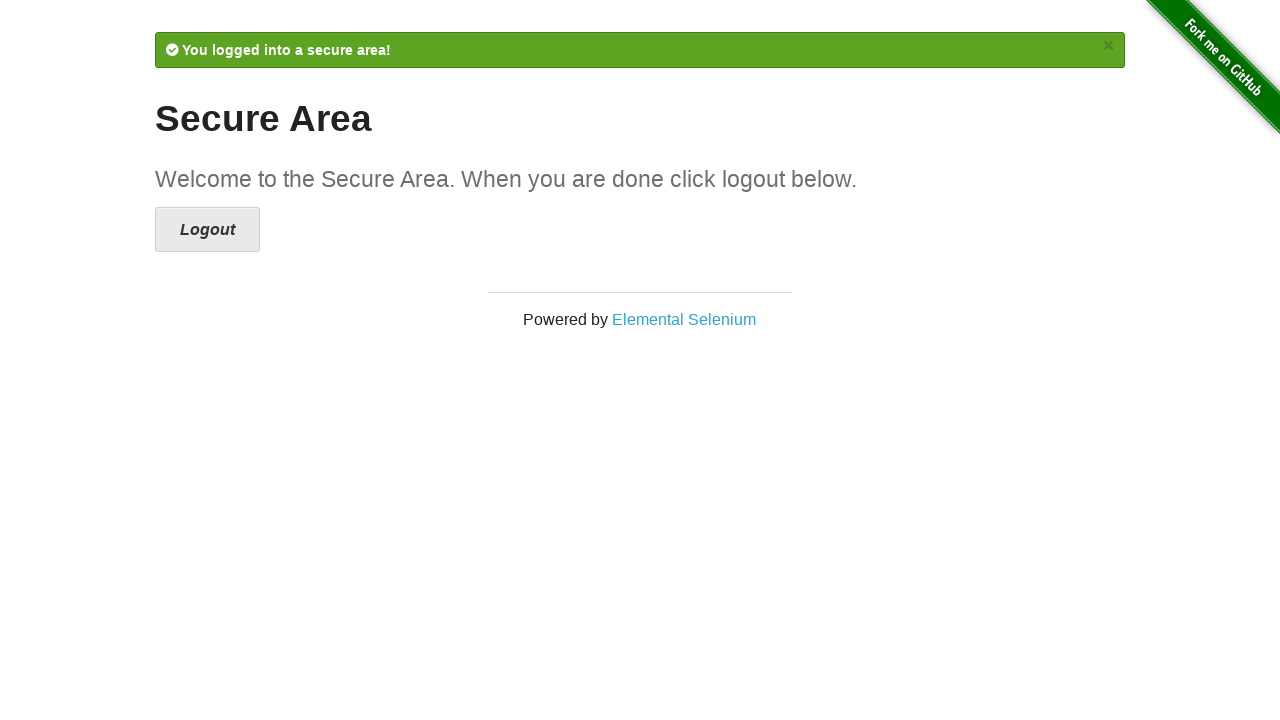

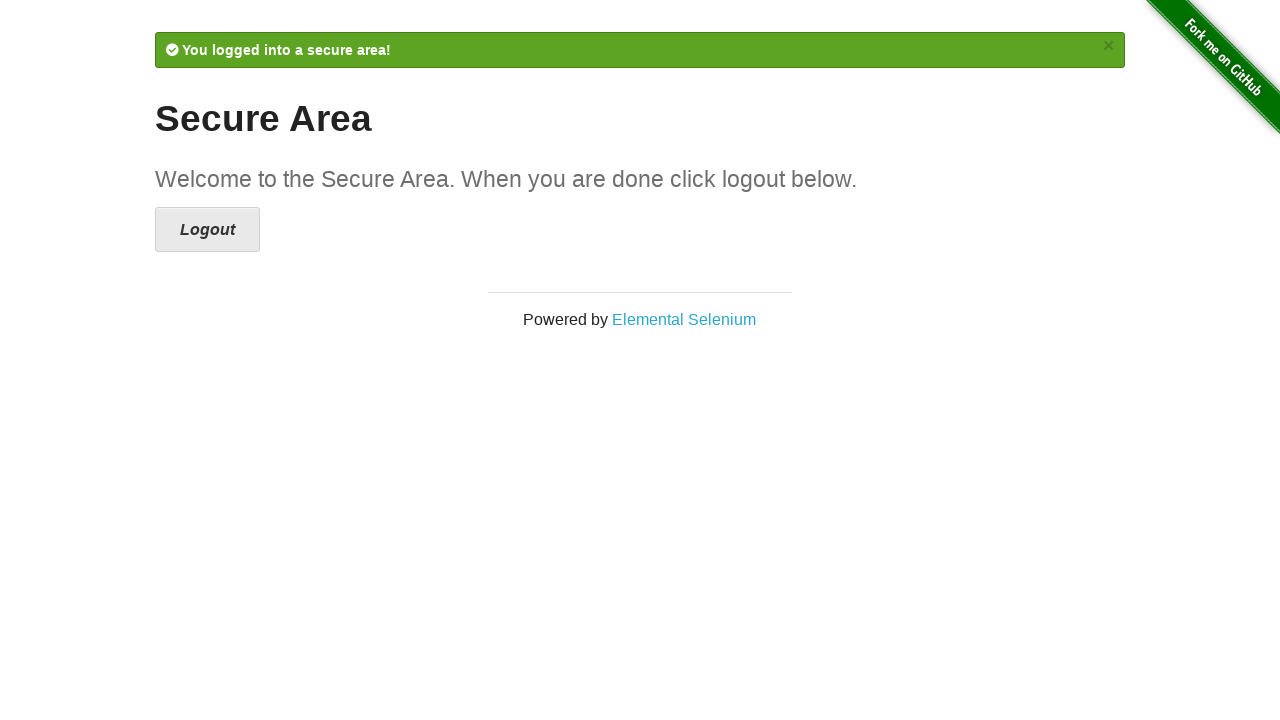